Tests finding and interacting with a "Gửi ngay" (Send now) button inside an iframe by entering a phone number

Starting URL: https://codestar.vn/

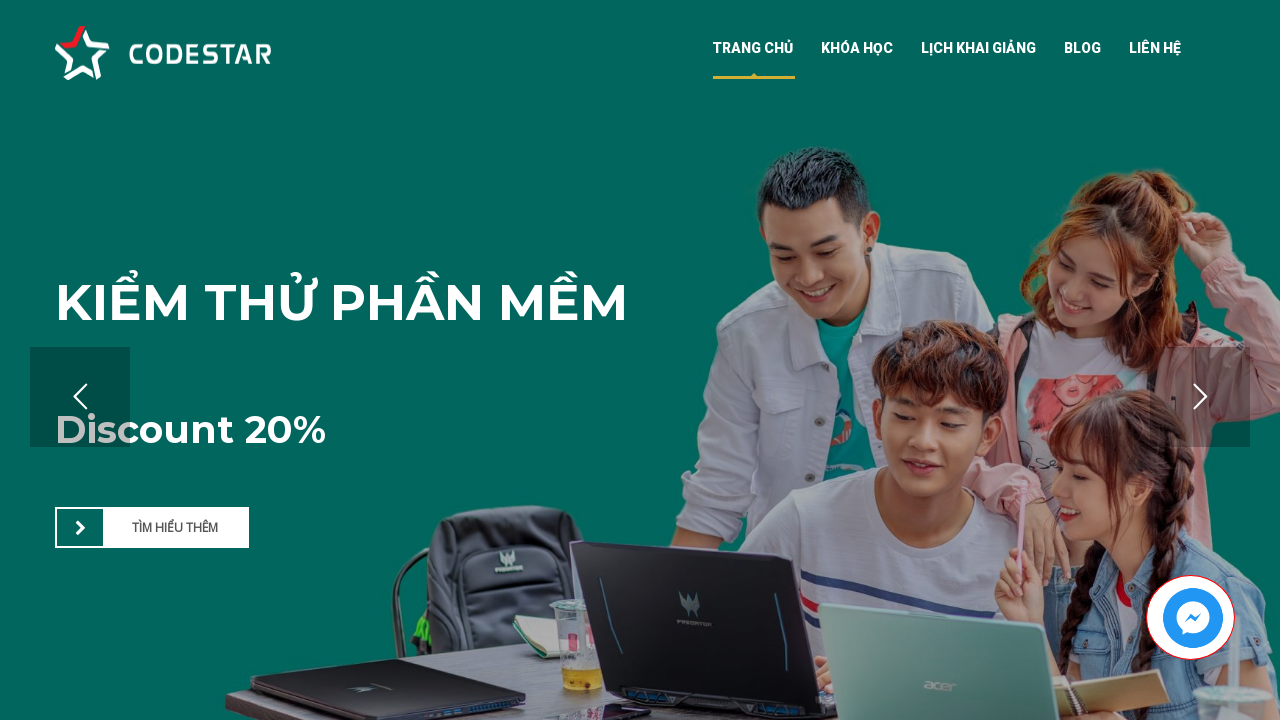

Waited 2 seconds for page to load
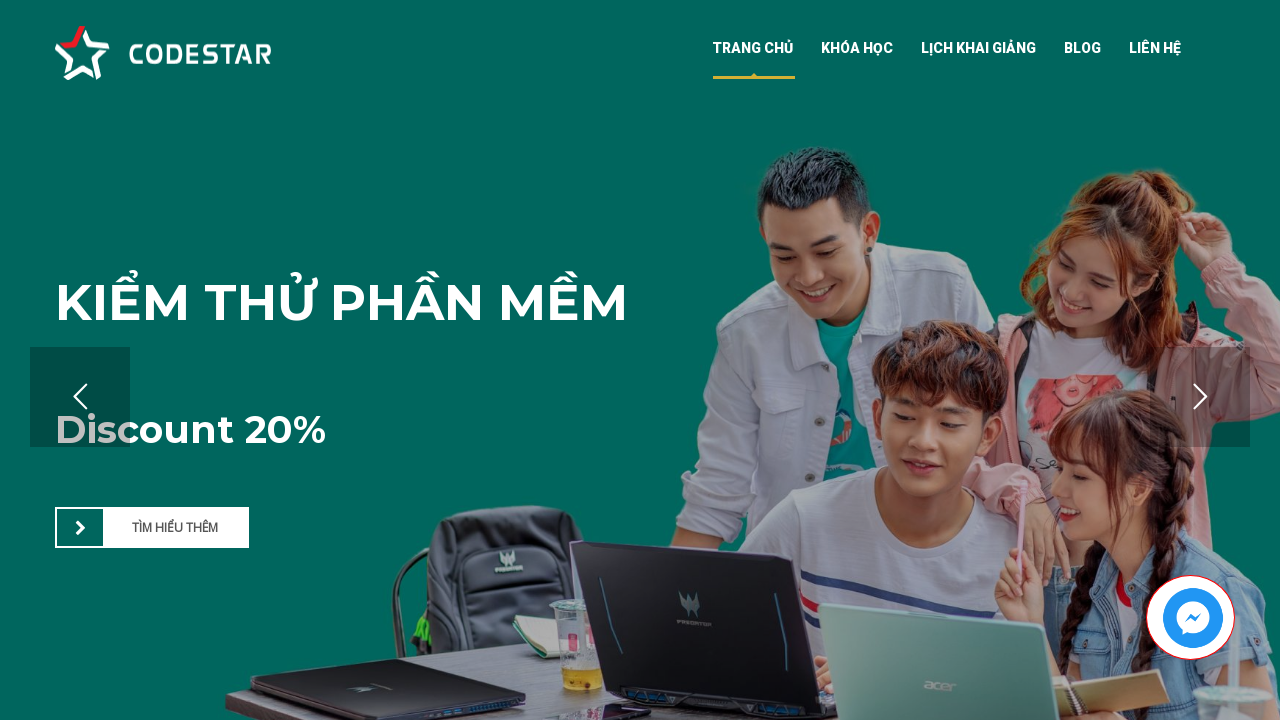

Retrieved all iframes from the page
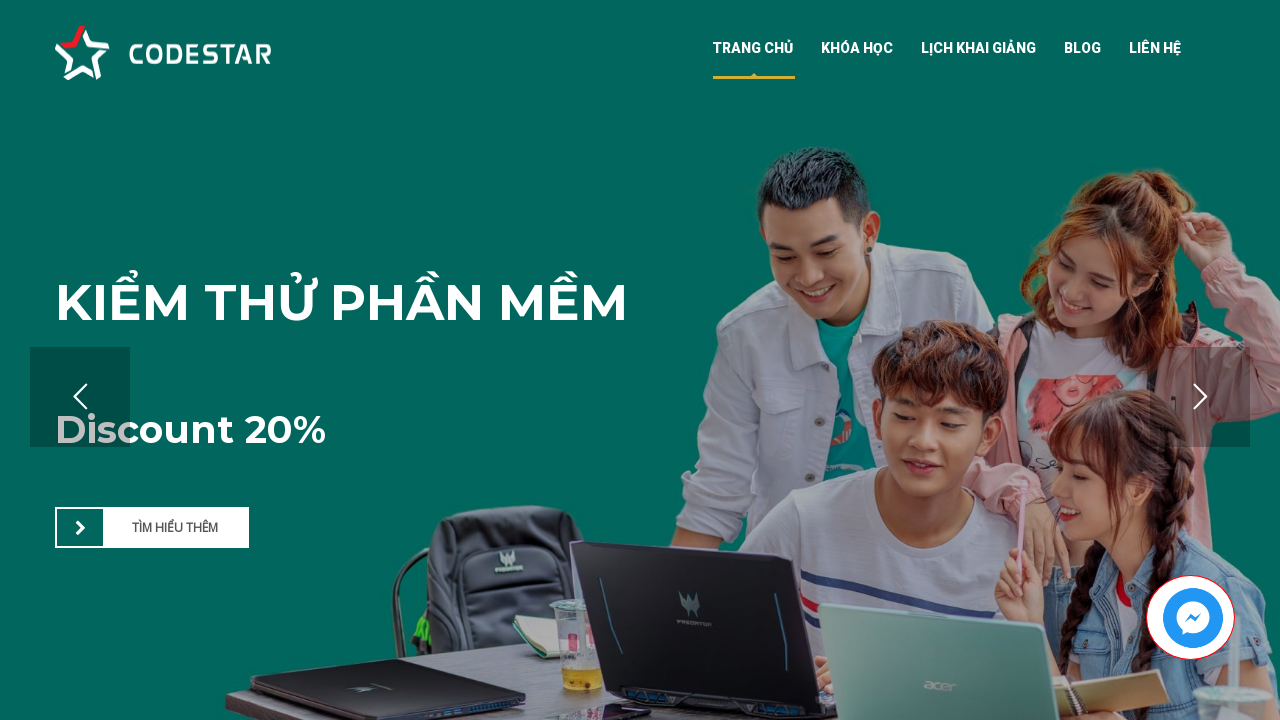

Switched to iframe 1
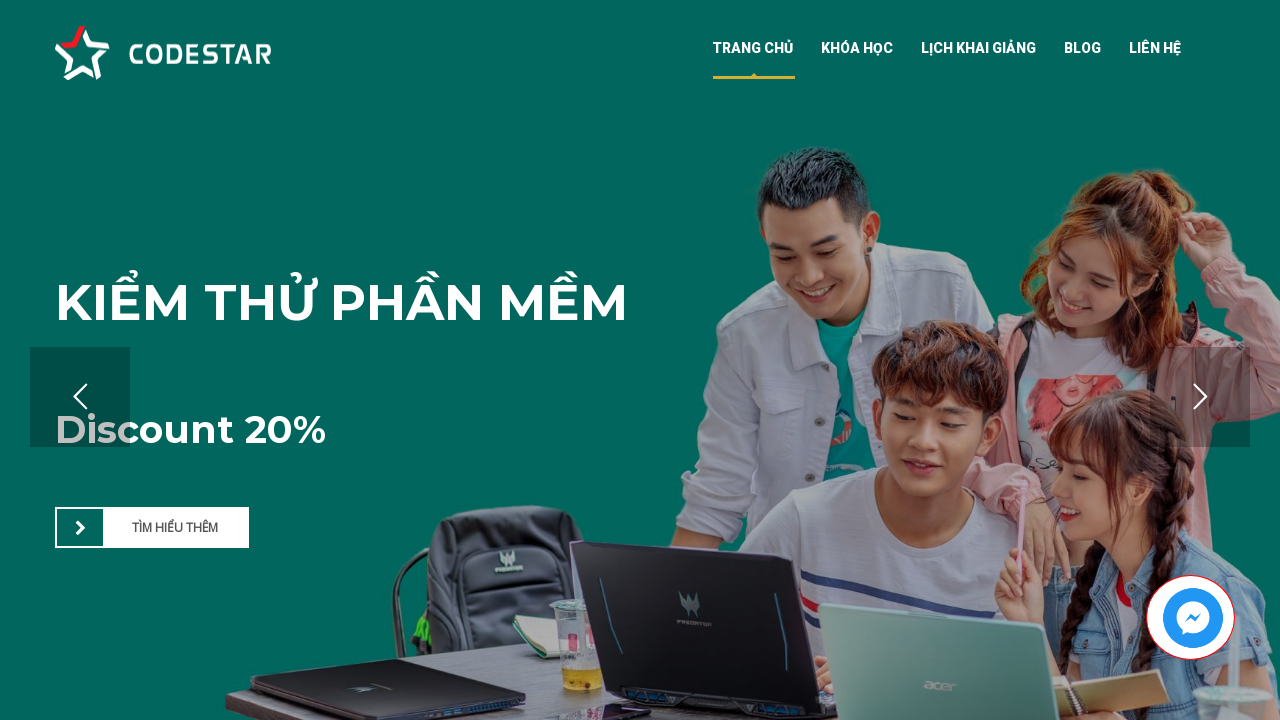

Checked for 'Gửi ngay' button in iframe 1
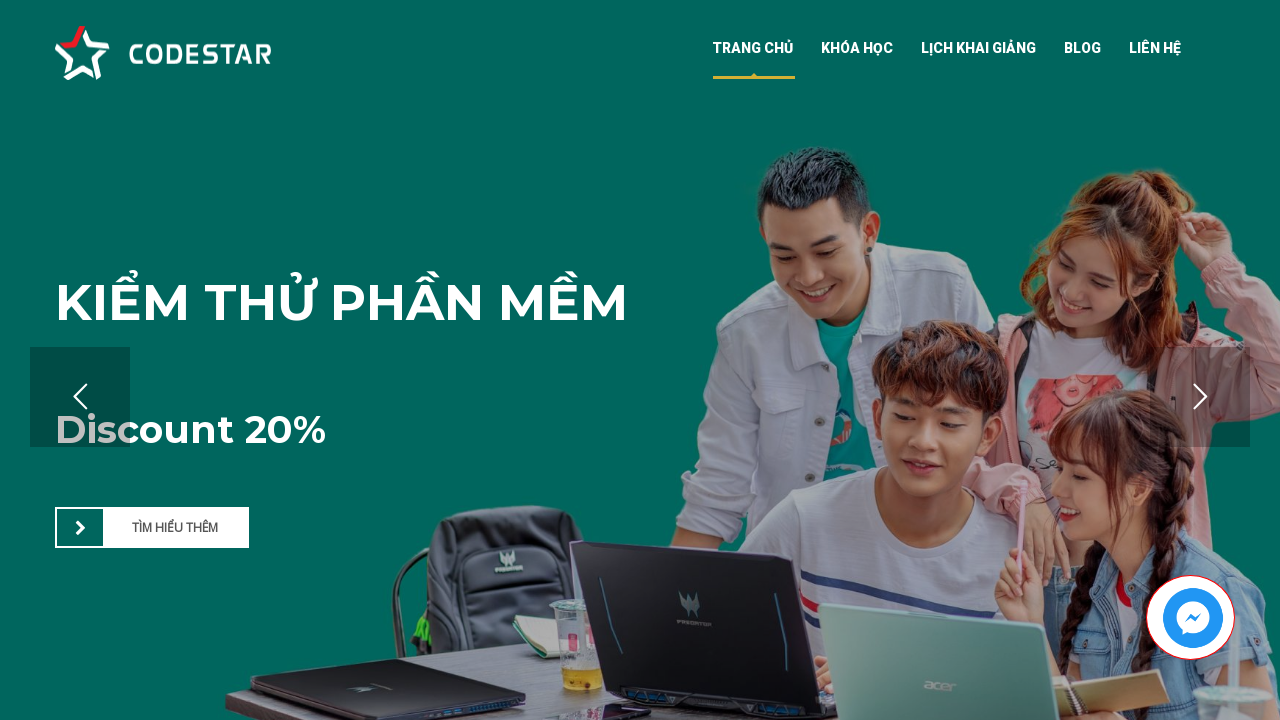

Switched to iframe 2
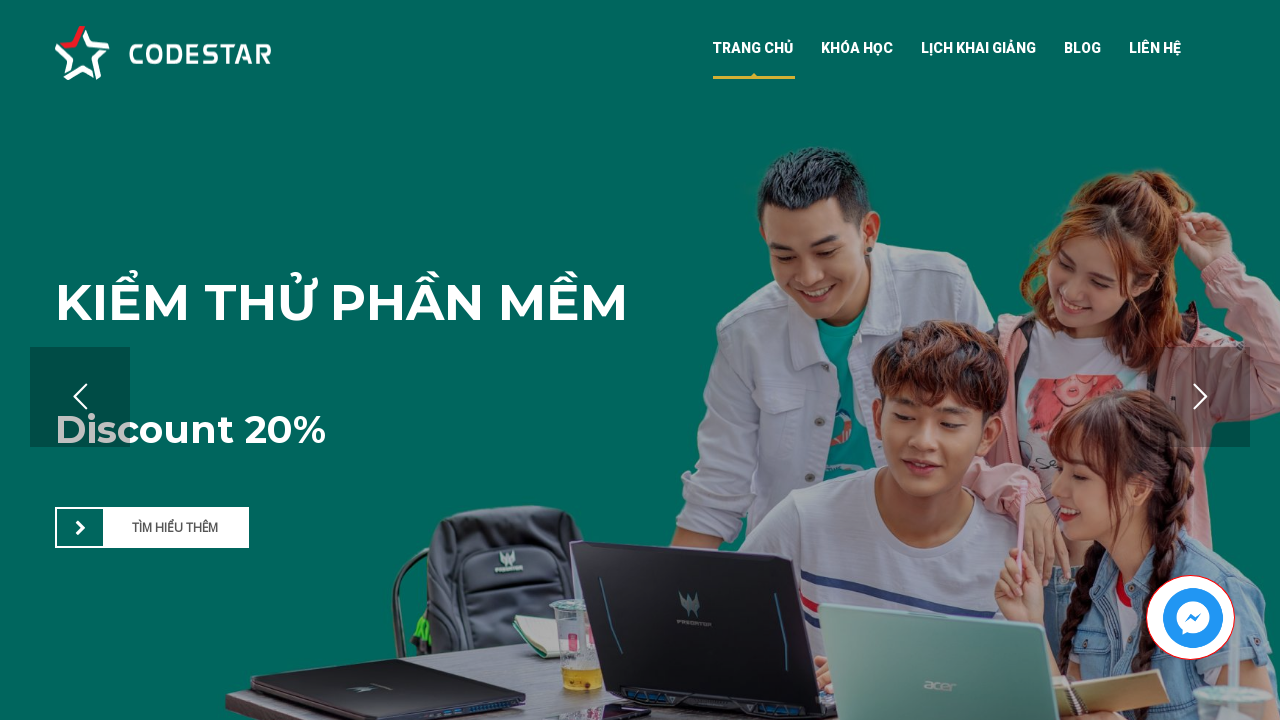

Checked for 'Gửi ngay' button in iframe 2
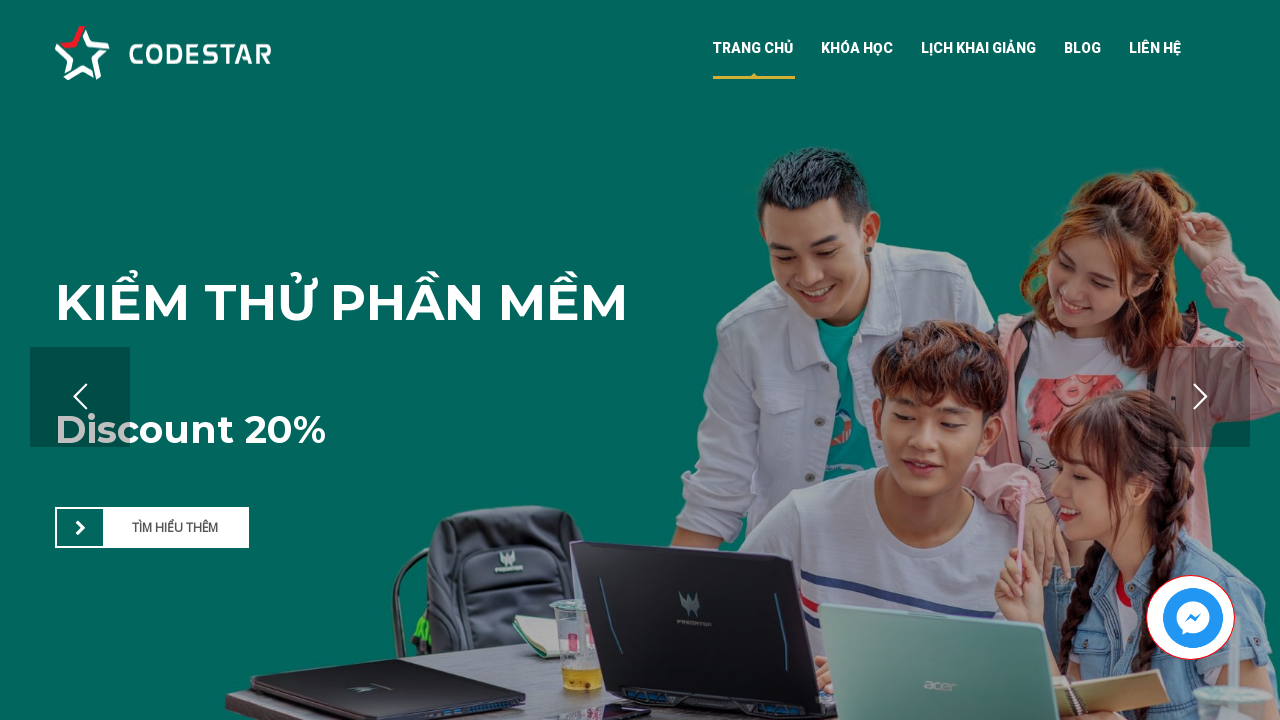

Switched to iframe 3
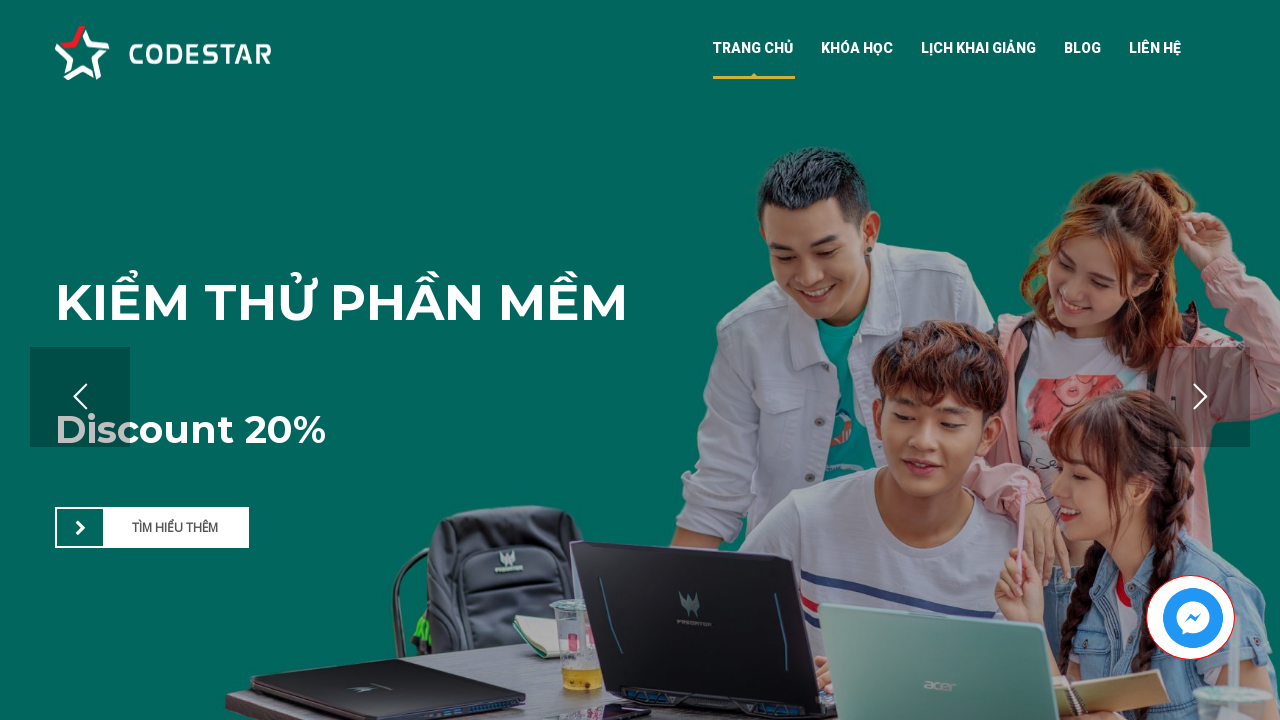

Checked for 'Gửi ngay' button in iframe 3
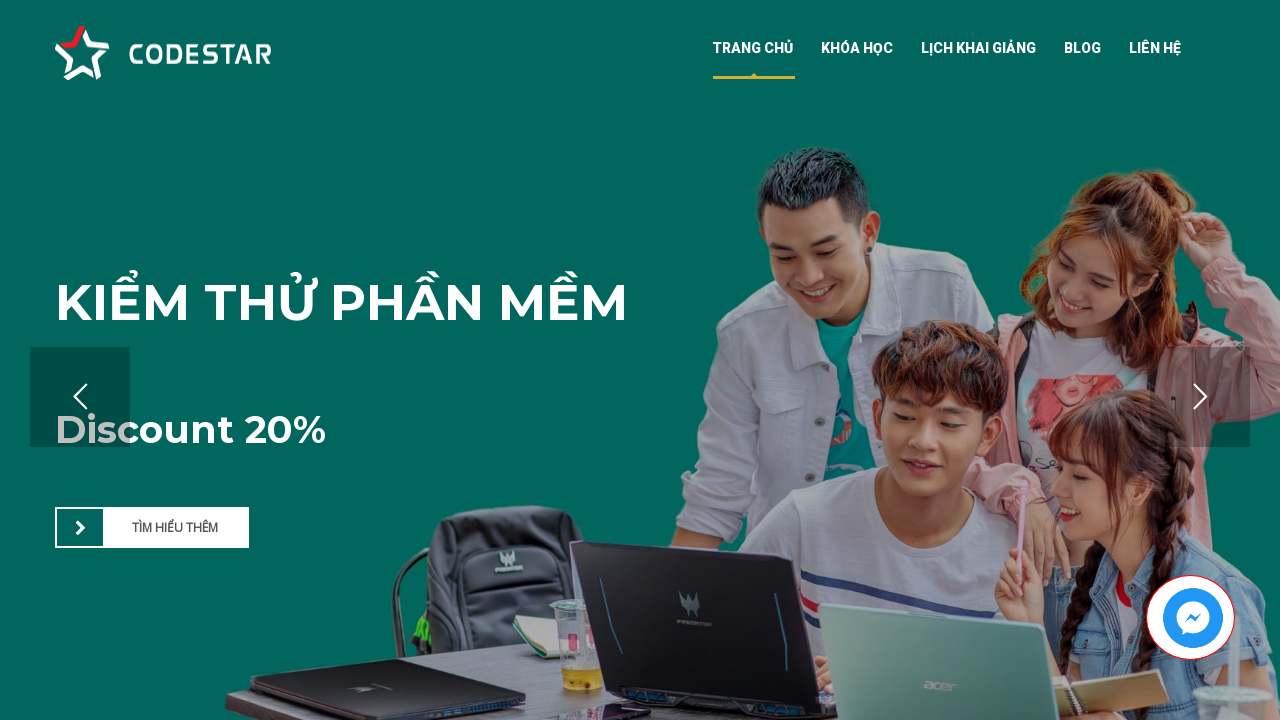

Switched to iframe 4
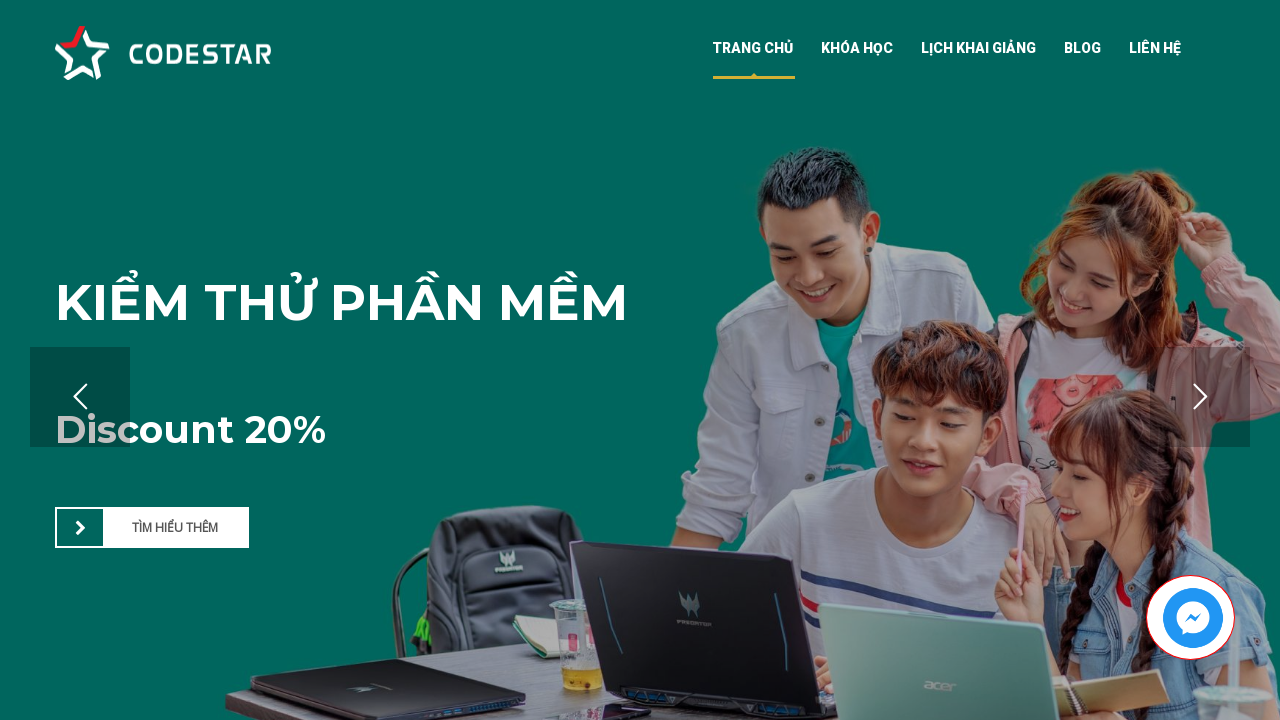

Checked for 'Gửi ngay' button in iframe 4
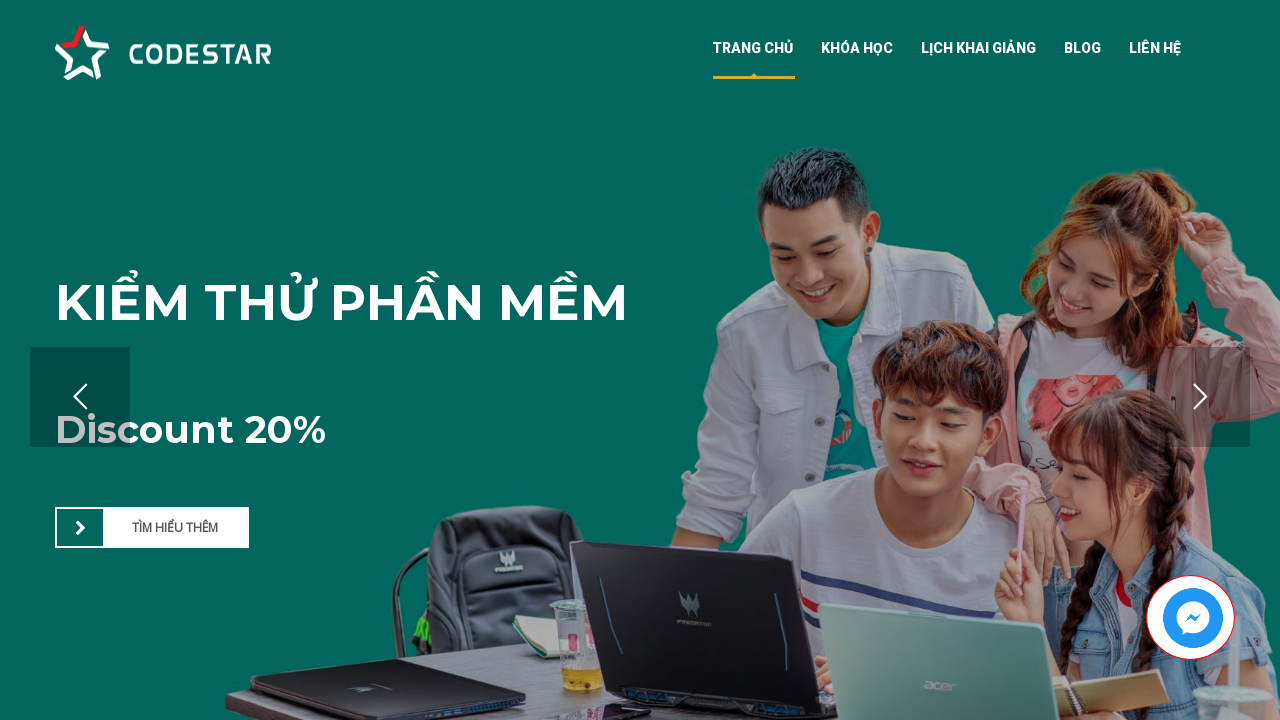

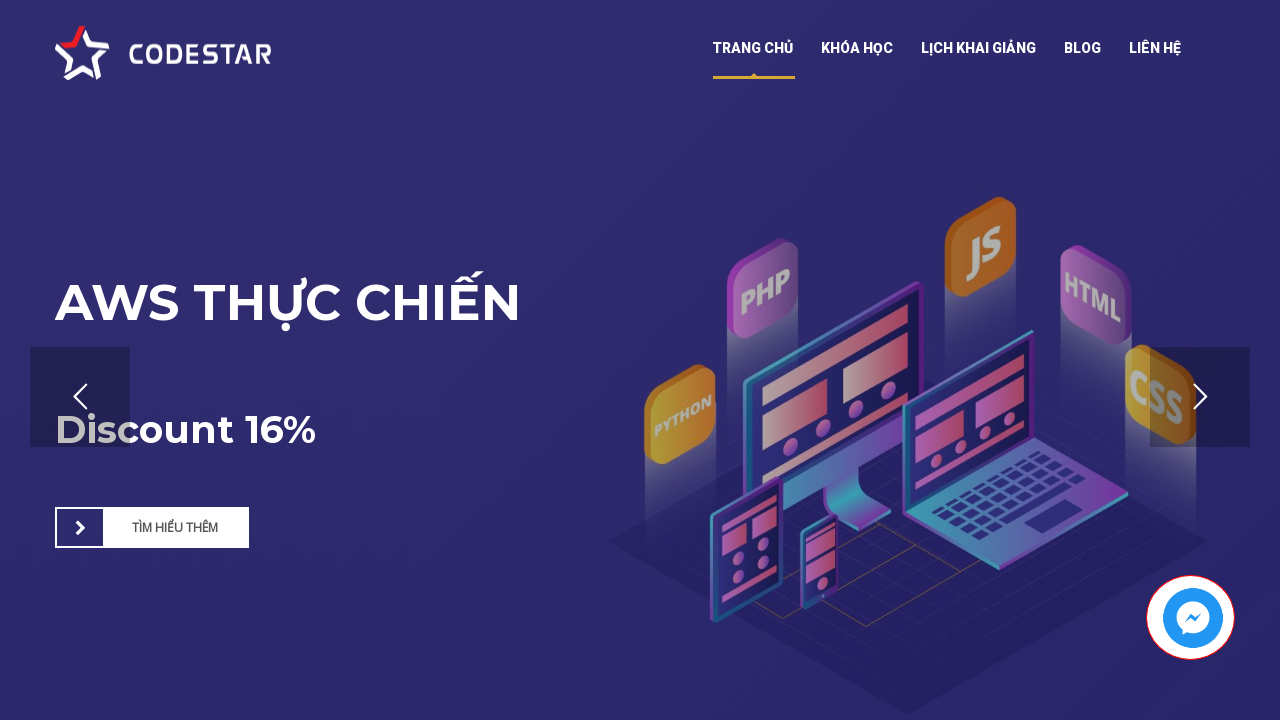